Tests 360 navigation site search functionality by entering a query and clicking search button, then navigating through various links

Starting URL: https://hao.360.com/

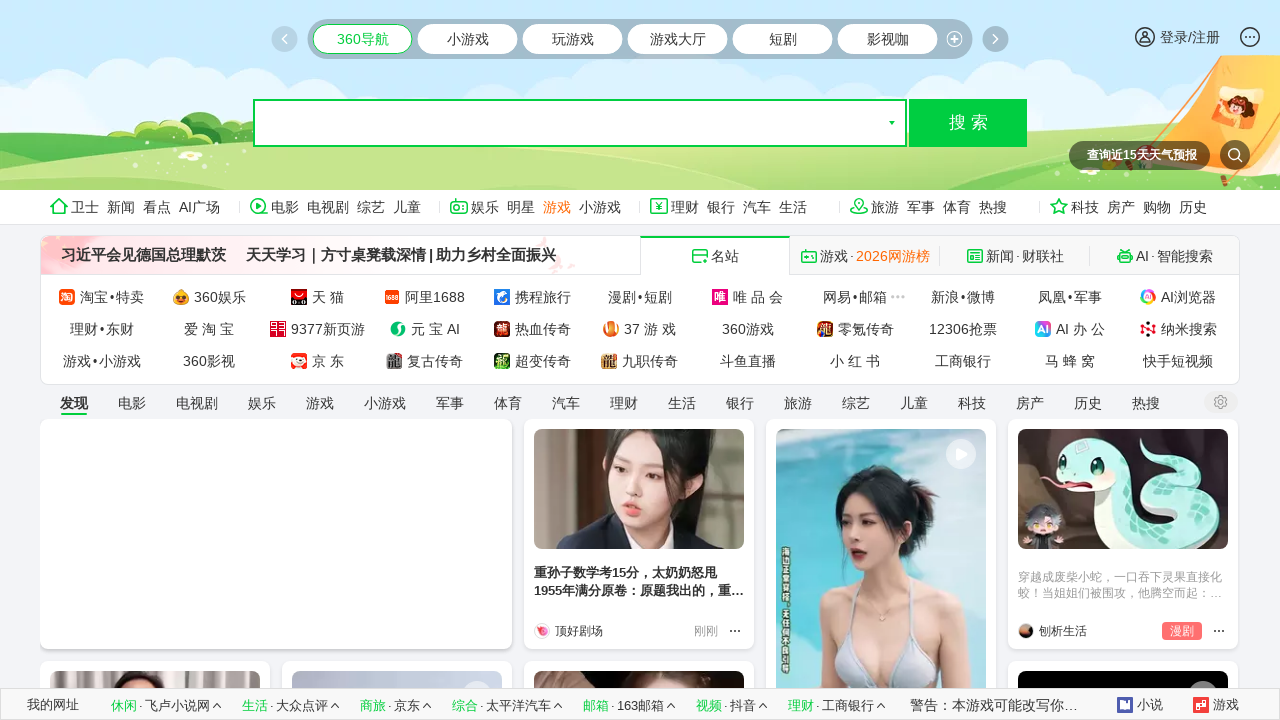

Filled search box with query '腾讯课堂' on input[name='q']
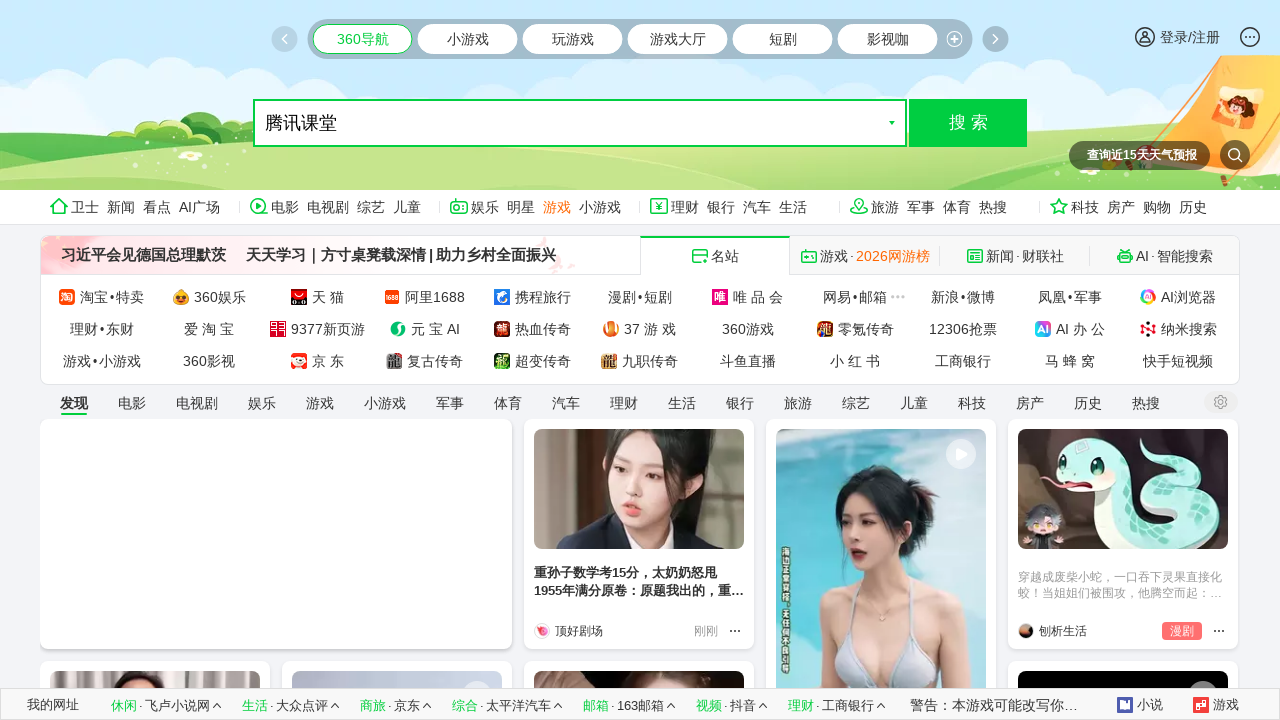

Clicked search button to search for '腾讯课堂' at (968, 123) on #search-btn
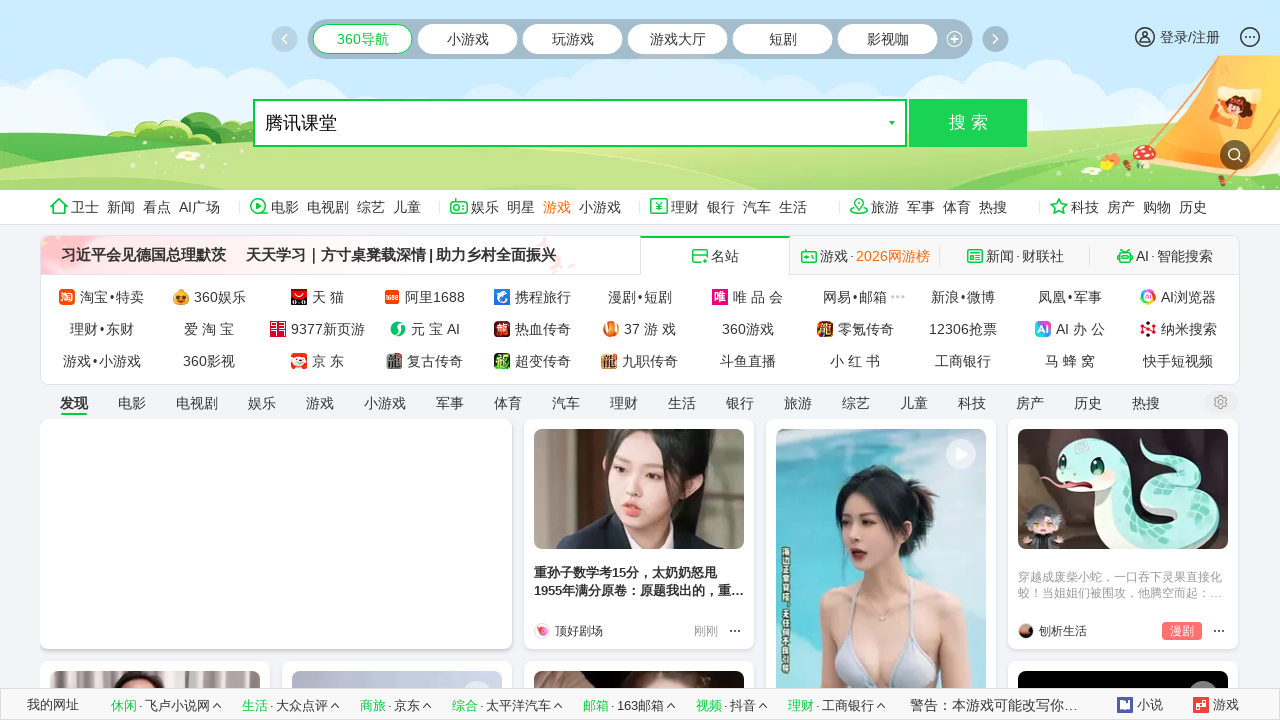

Waited for page to load after search
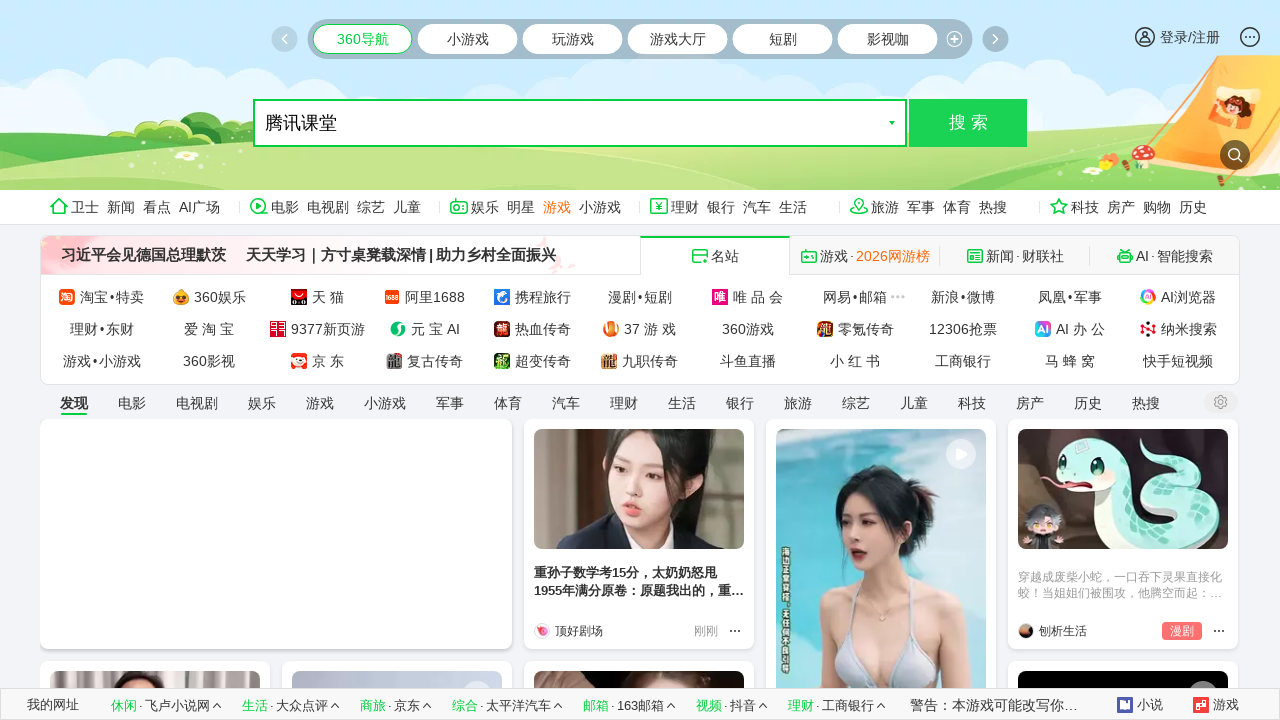

Clicked on entertainment (综艺) link at (371, 207) on text=综艺
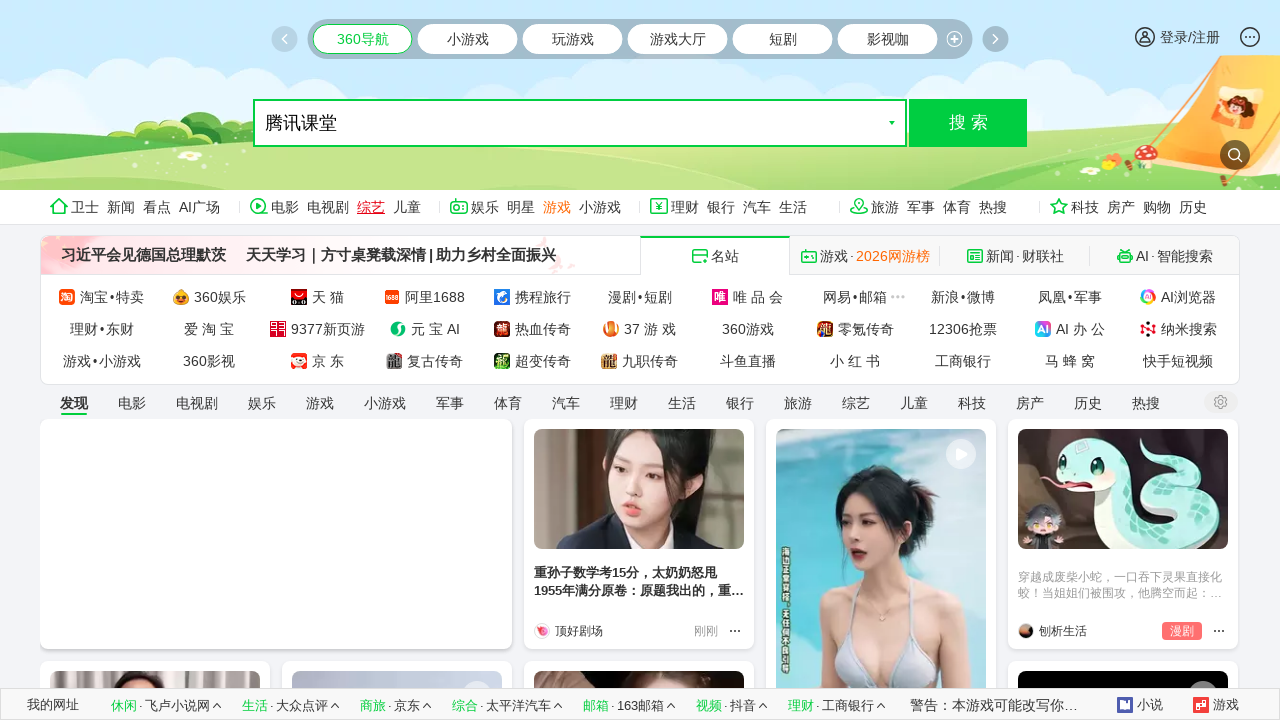

Filled search box with query 'hello' on //input[@type='text']
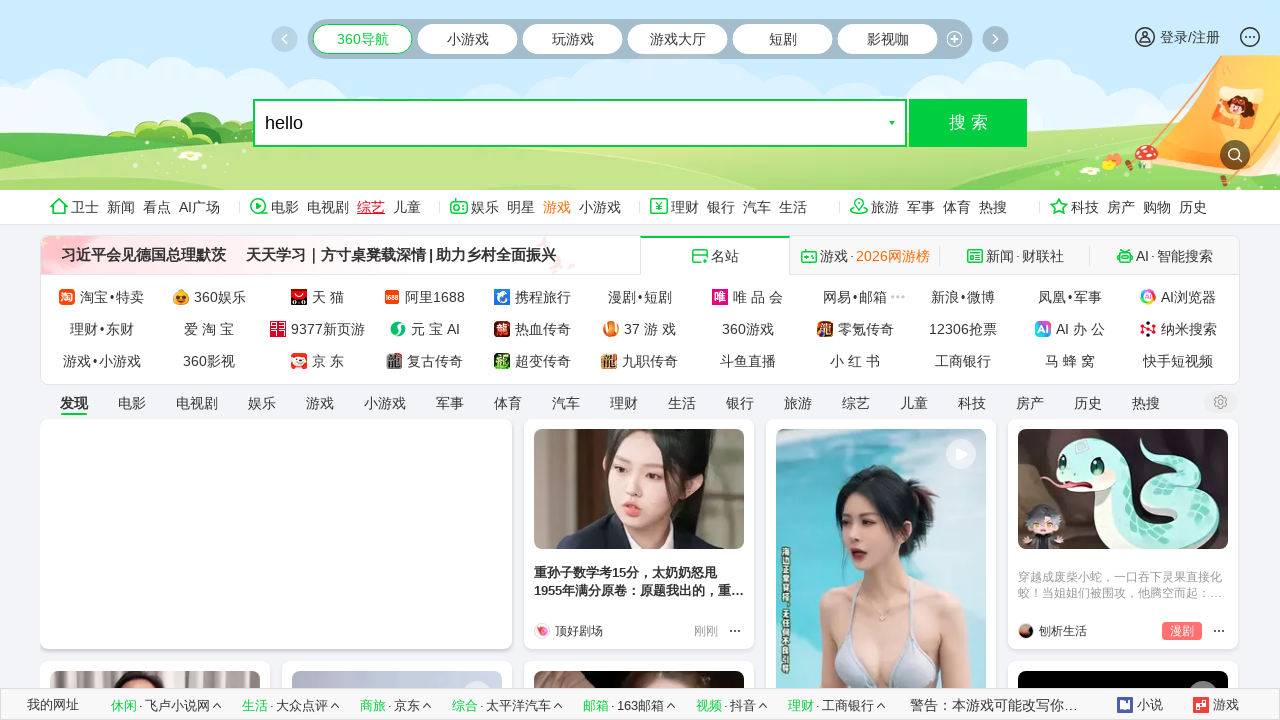

Clicked search button to search for 'hello' at (968, 123) on #search-btn
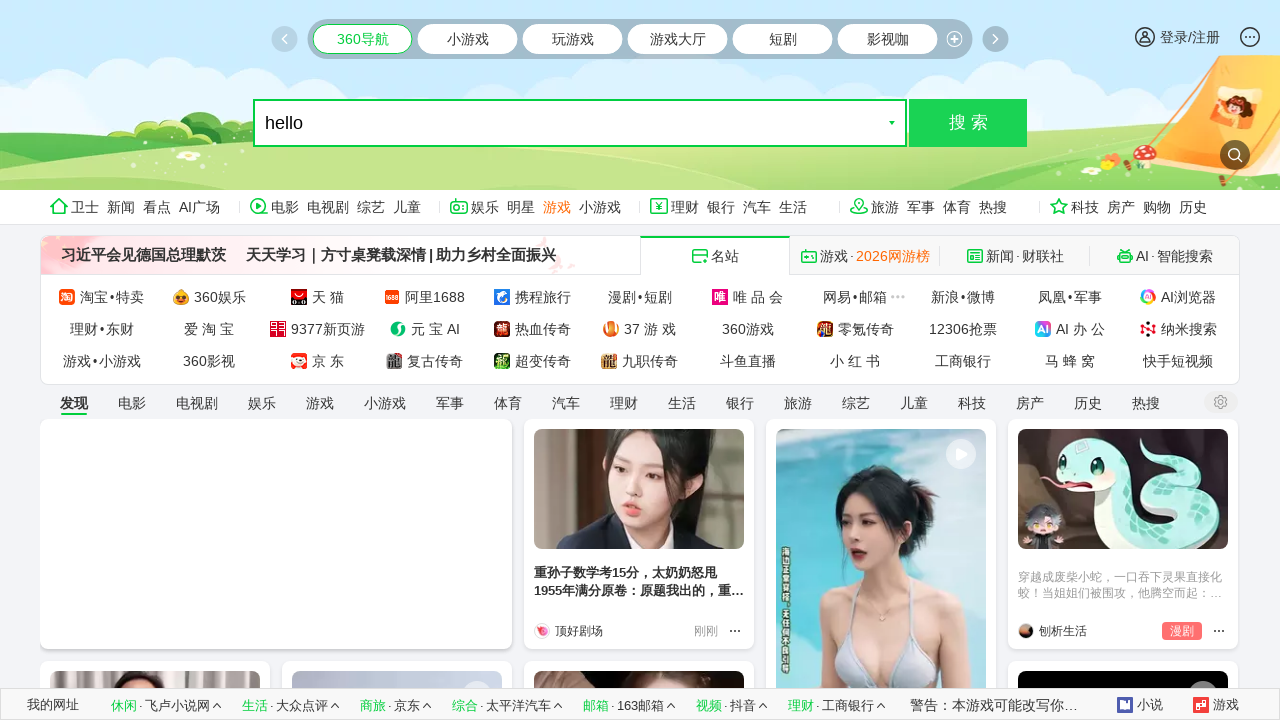

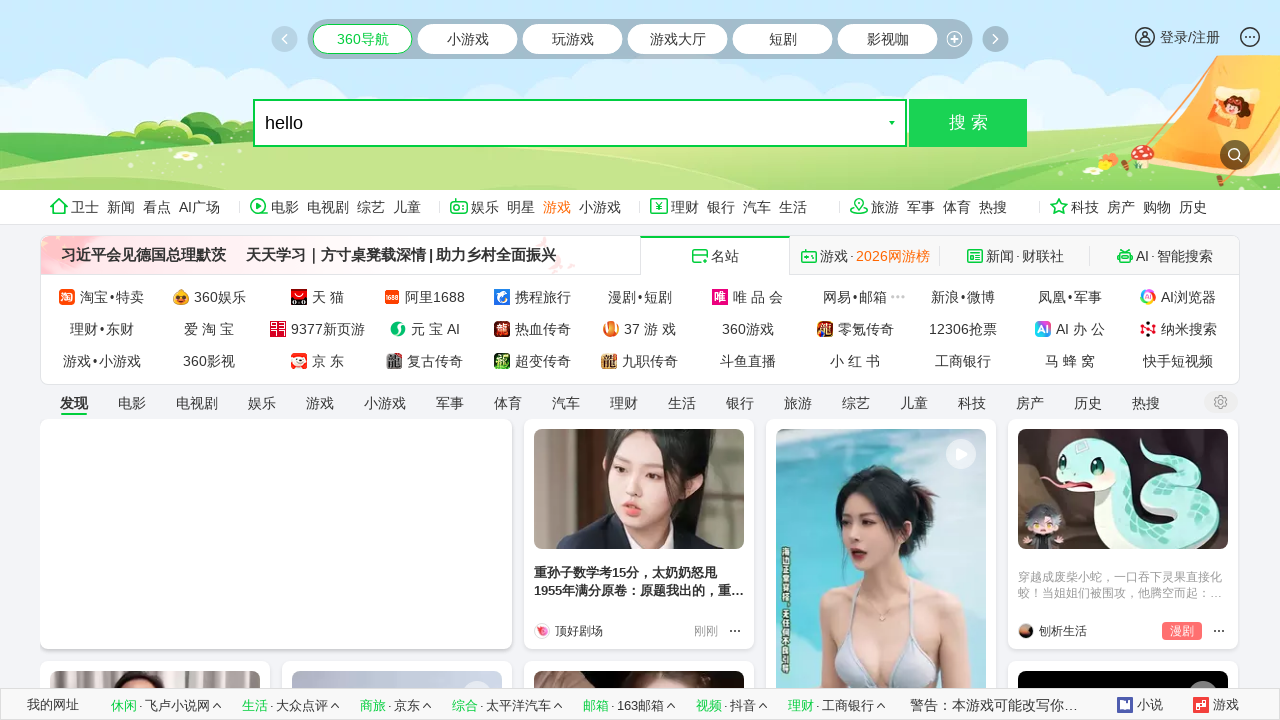